Tests that the Insider homepage loads successfully by verifying the page title contains "Insider"

Starting URL: https://useinsider.com/

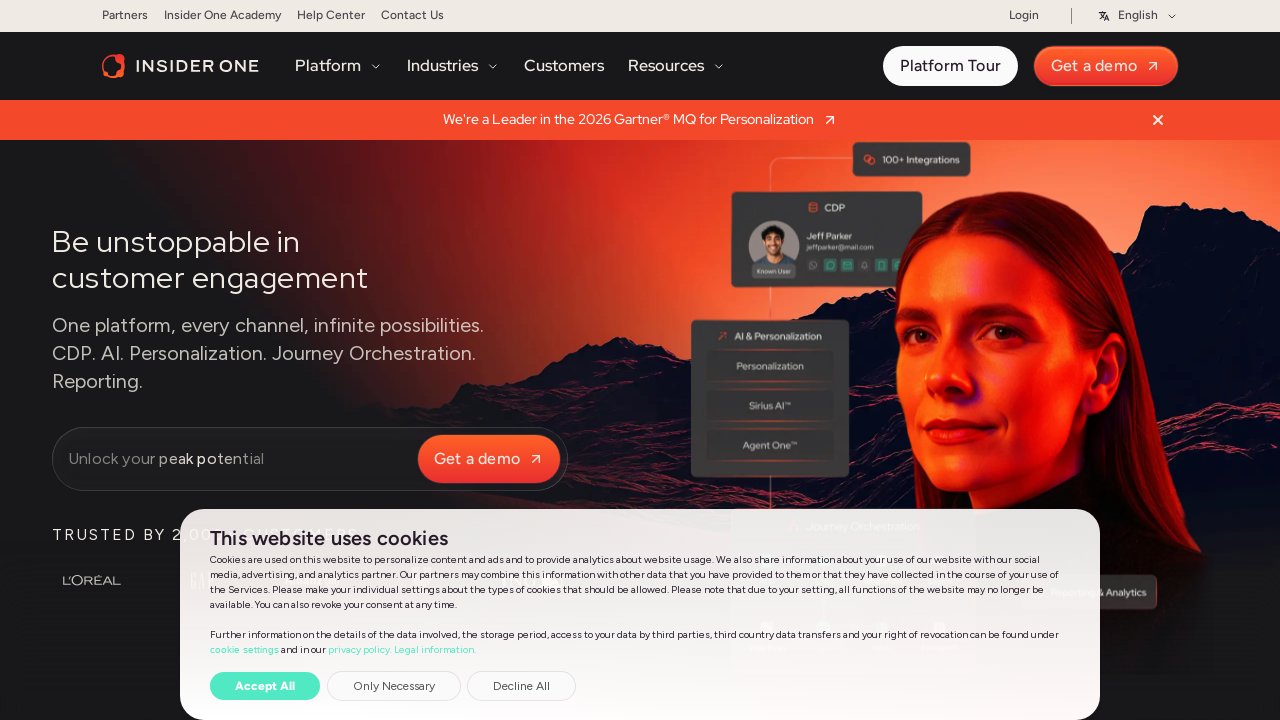

Navigated to Insider homepage
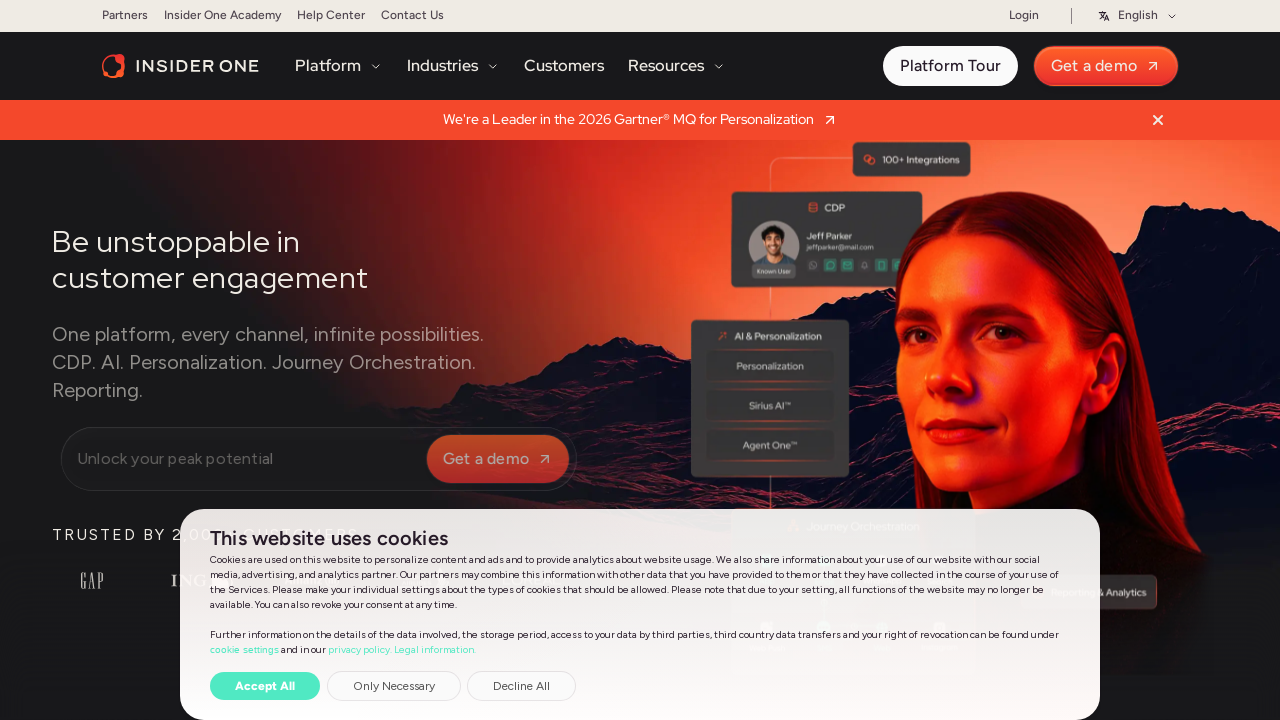

Verified page title contains 'Insider'
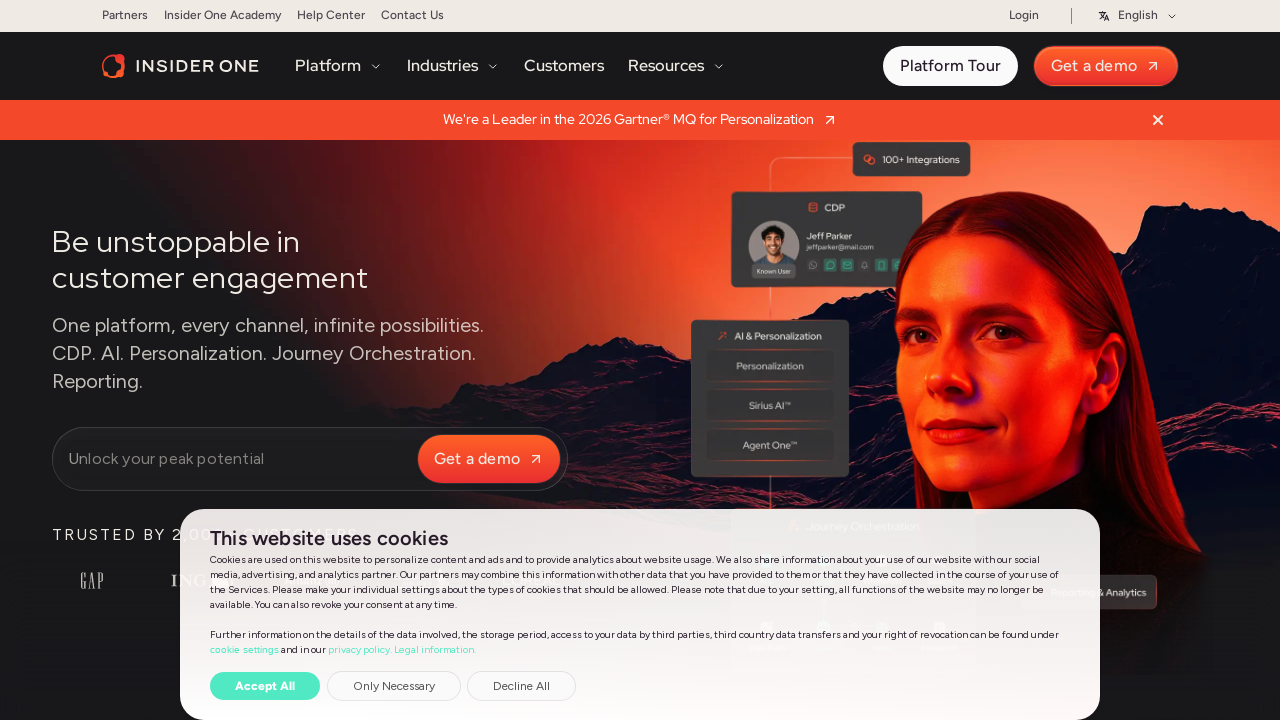

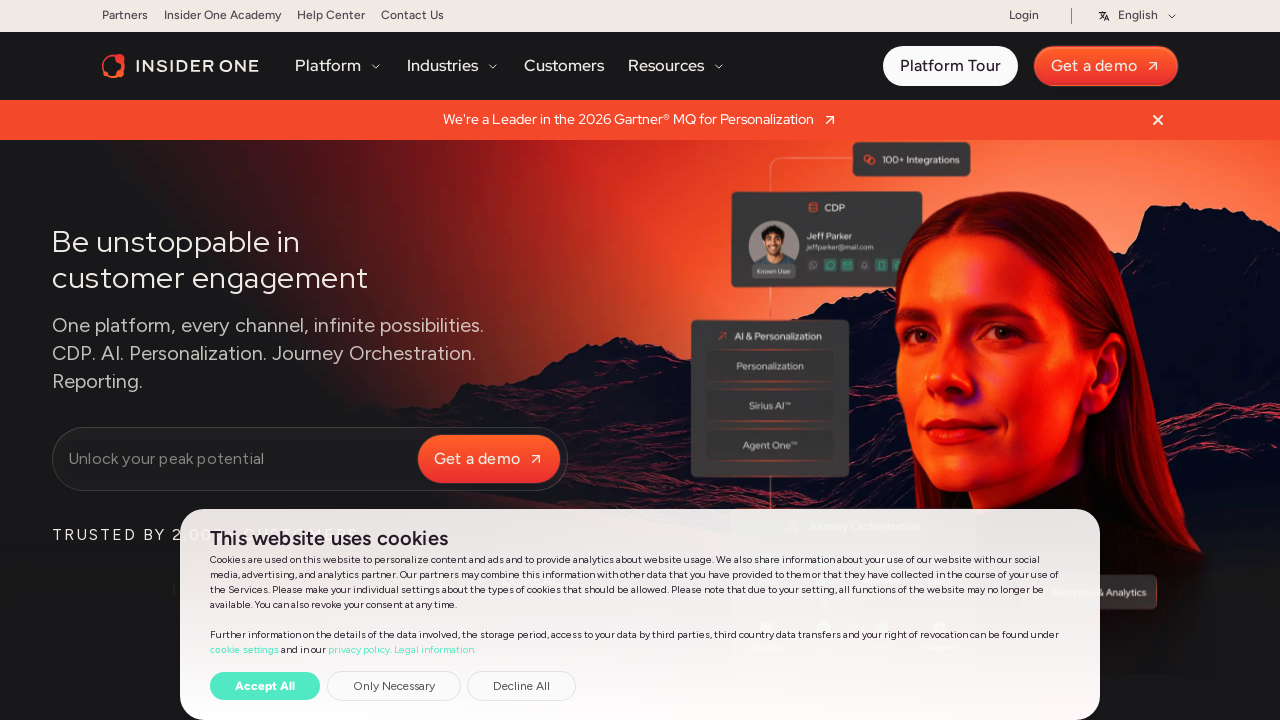